Tests various dropdown interactions on a practice site including static dropdown selection, passenger count adjustment, dynamic origin/destination dropdowns, auto-suggestive dropdown, and checkbox functionality.

Starting URL: https://rahulshettyacademy.com/dropdownsPractise/

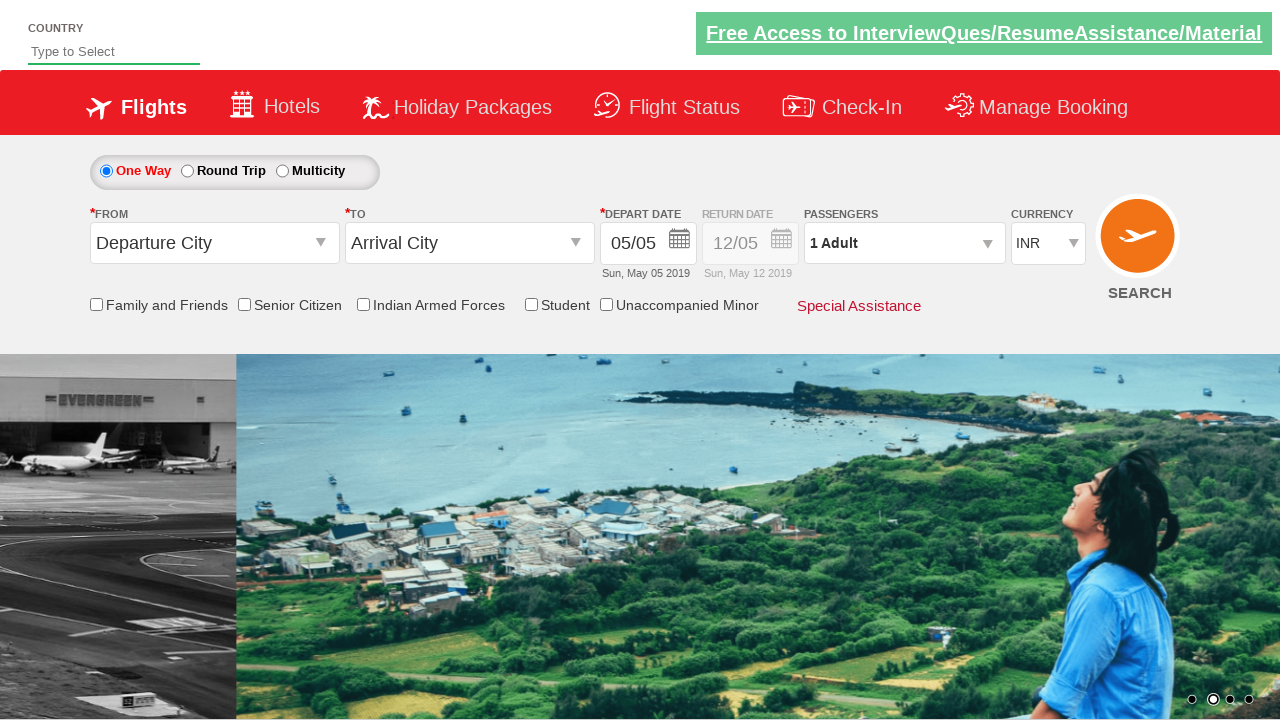

Selected currency dropdown by index 2 on #ctl00_mainContent_DropDownListCurrency
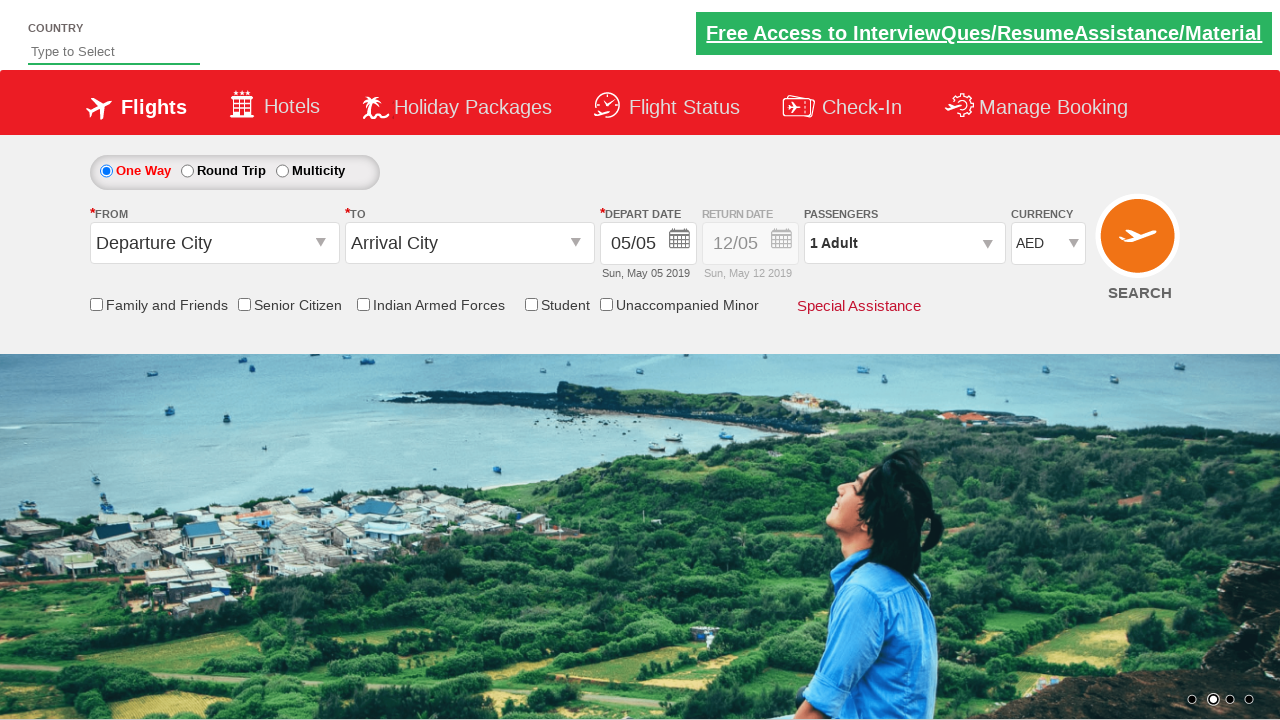

Selected INR currency by value on #ctl00_mainContent_DropDownListCurrency
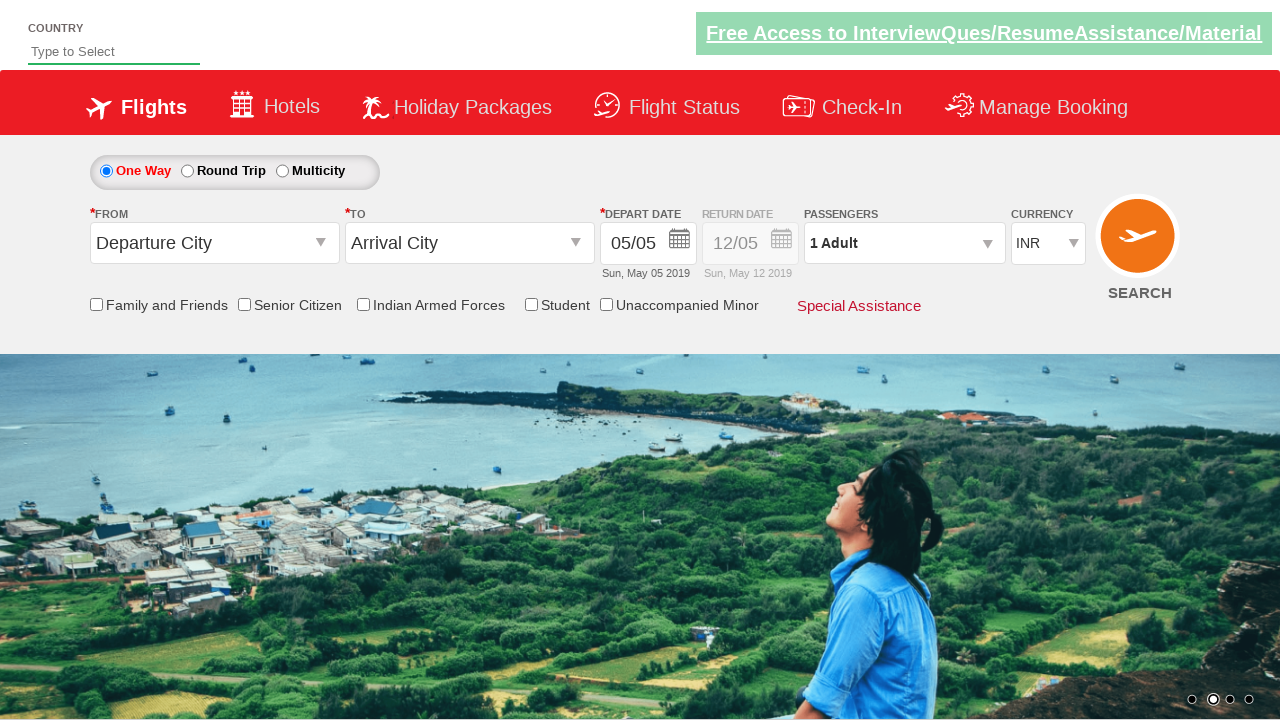

Selected USD currency by visible text on #ctl00_mainContent_DropDownListCurrency
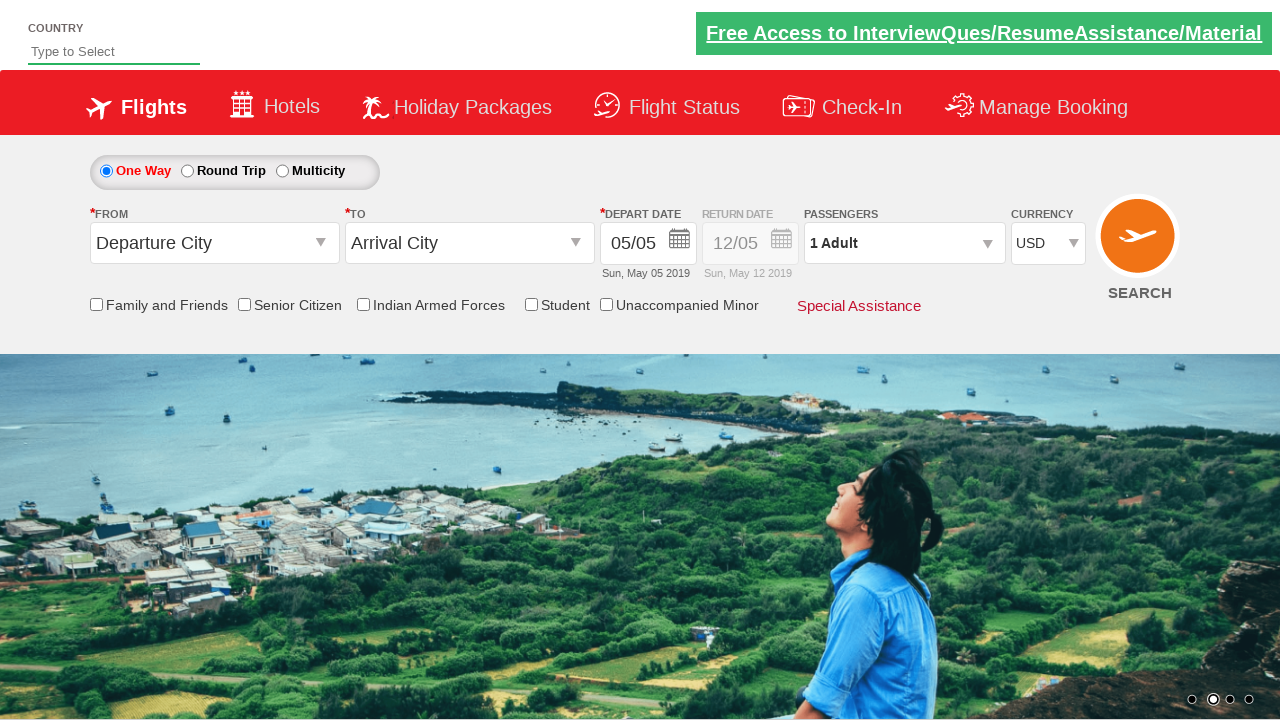

Clicked on passenger info dropdown at (904, 243) on #divpaxinfo
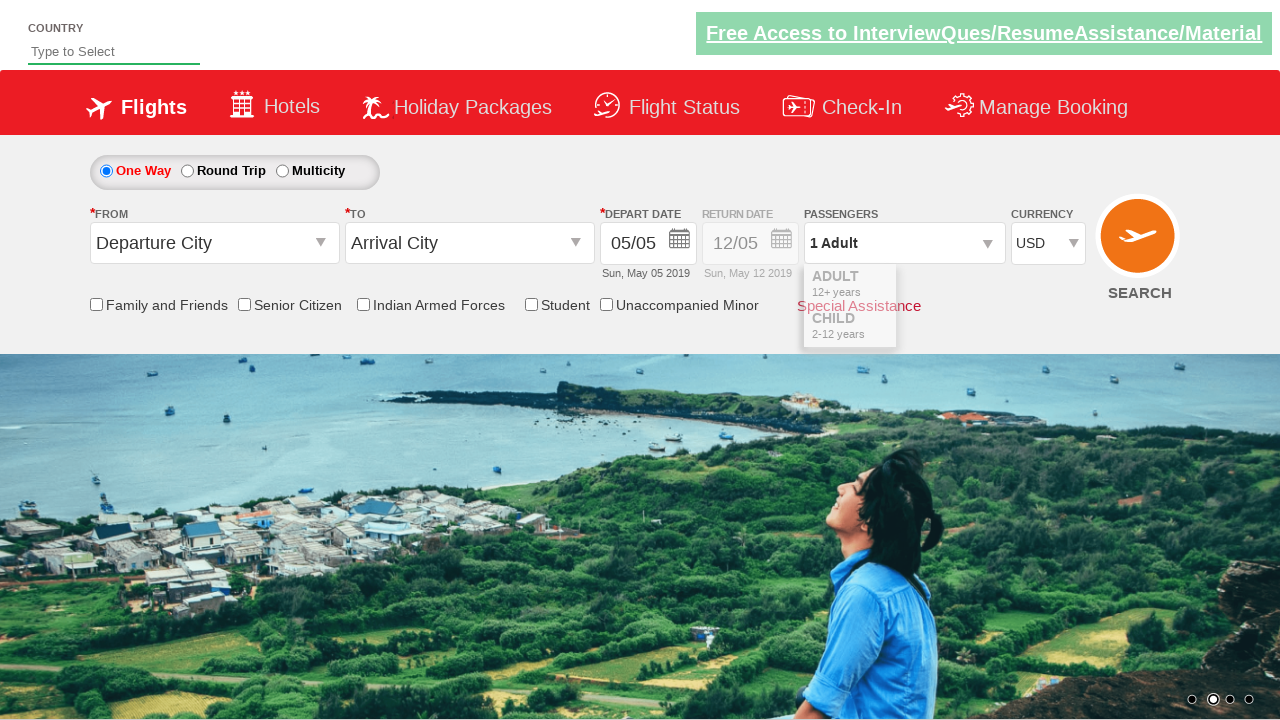

Waited for passenger dropdown to open
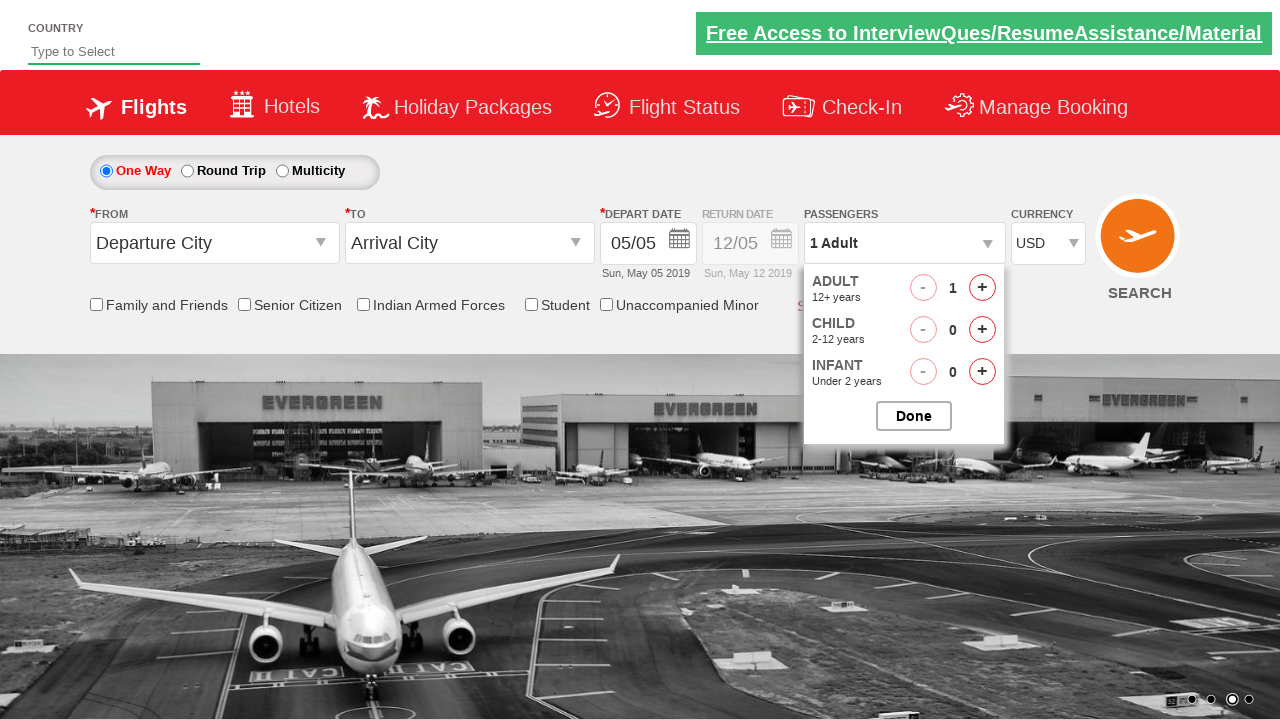

Incremented adult count (iteration 1/4) at (982, 288) on #hrefIncAdt
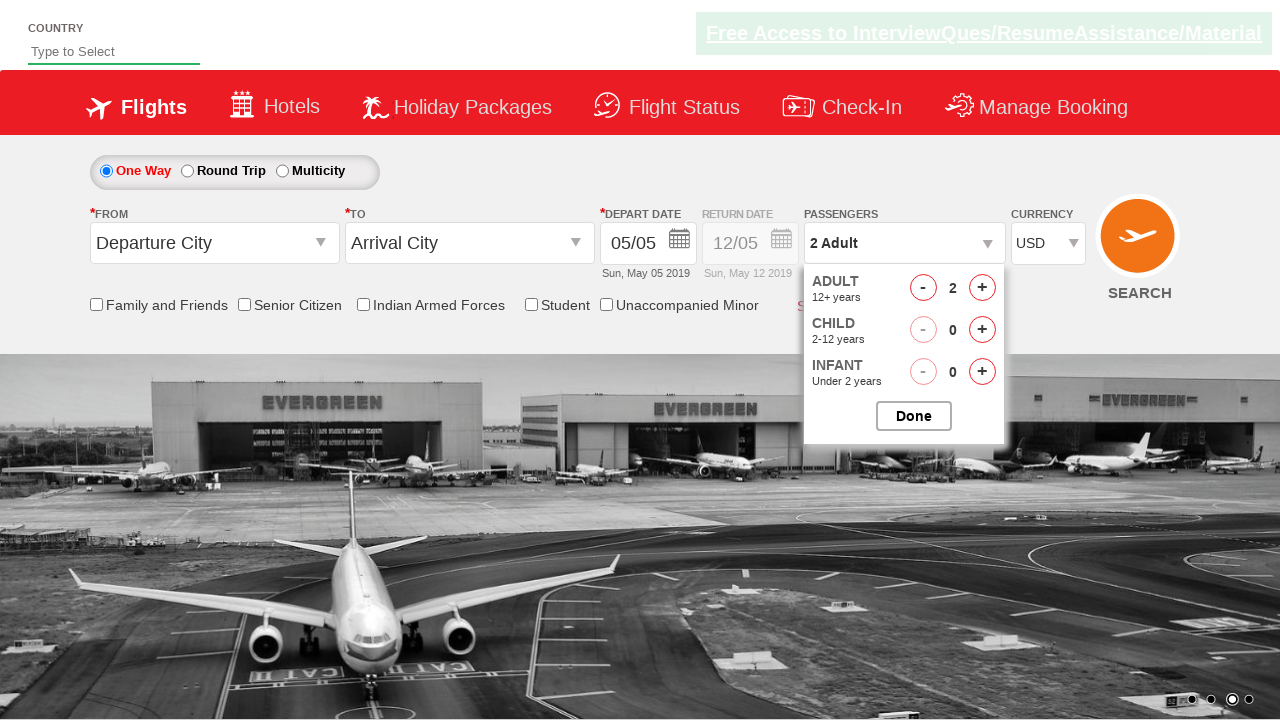

Incremented adult count (iteration 2/4) at (982, 288) on #hrefIncAdt
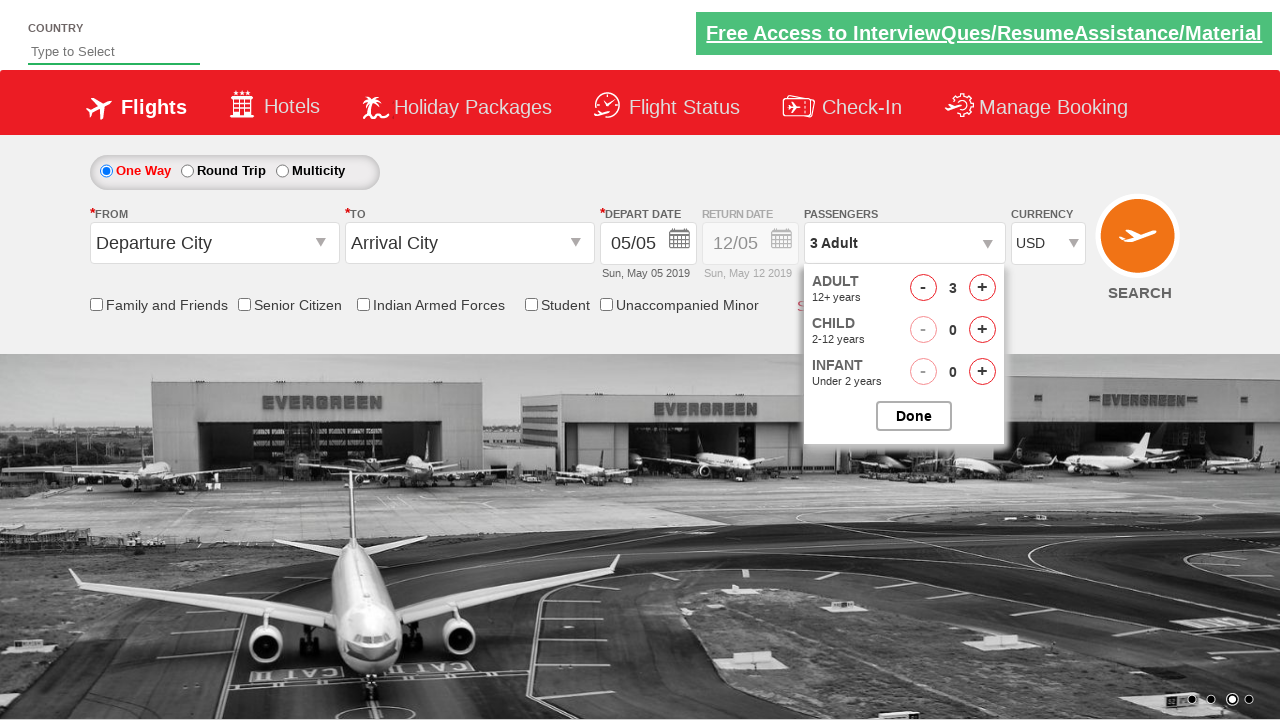

Incremented adult count (iteration 3/4) at (982, 288) on #hrefIncAdt
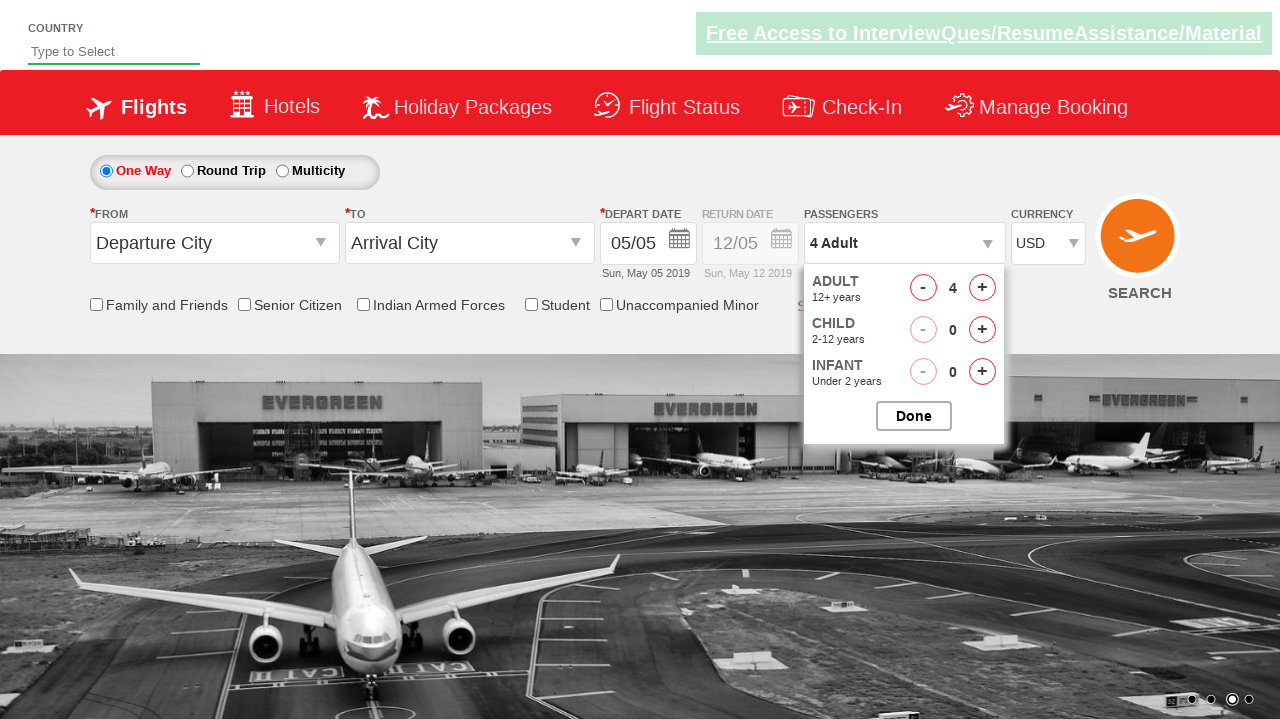

Incremented adult count (iteration 4/4) at (982, 288) on #hrefIncAdt
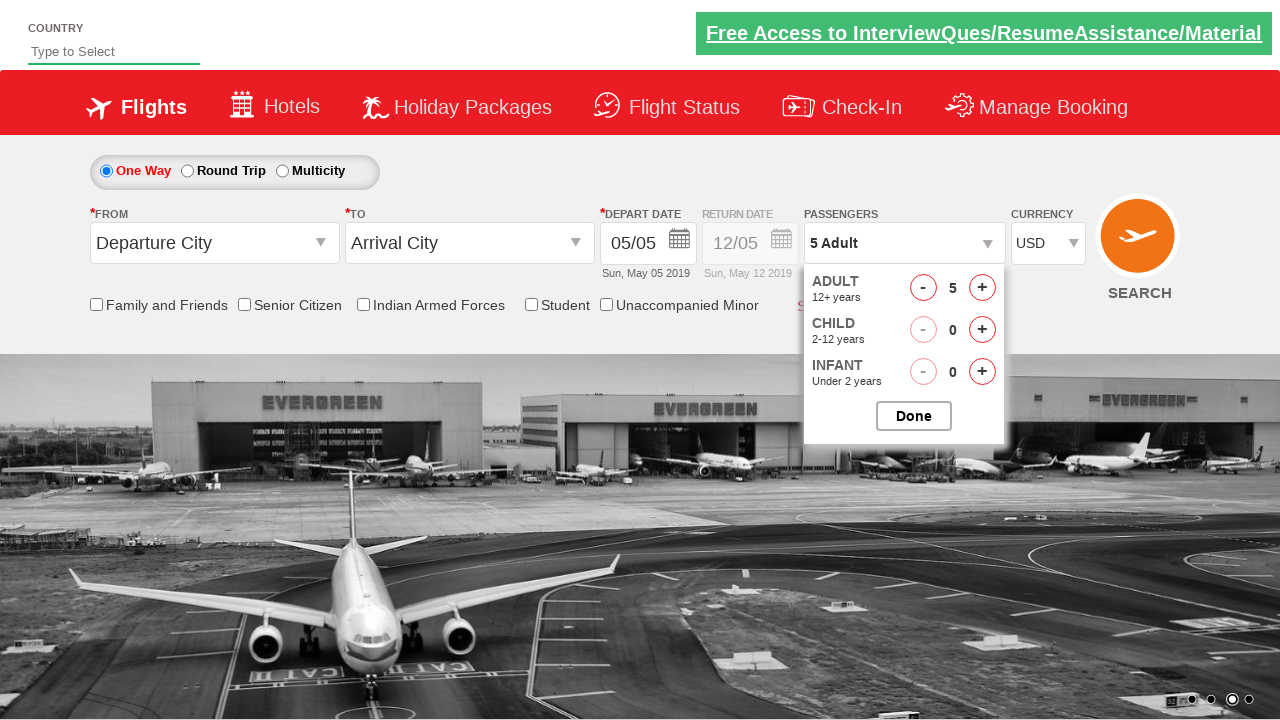

Clicked on origin city dropdown at (214, 243) on xpath=//input[@id='ctl00_mainContent_ddl_originStation1_CTXT']
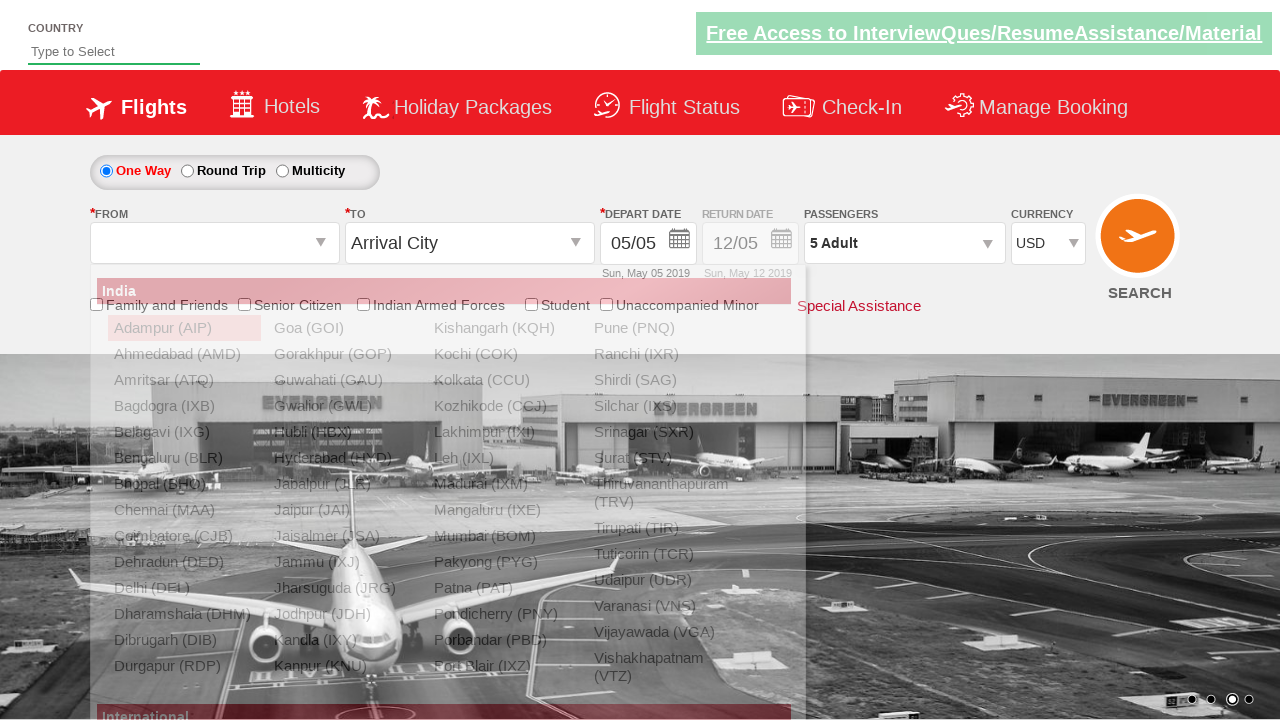

Selected HYD as origin city at (344, 458) on (//a[@value='HYD'])[1]
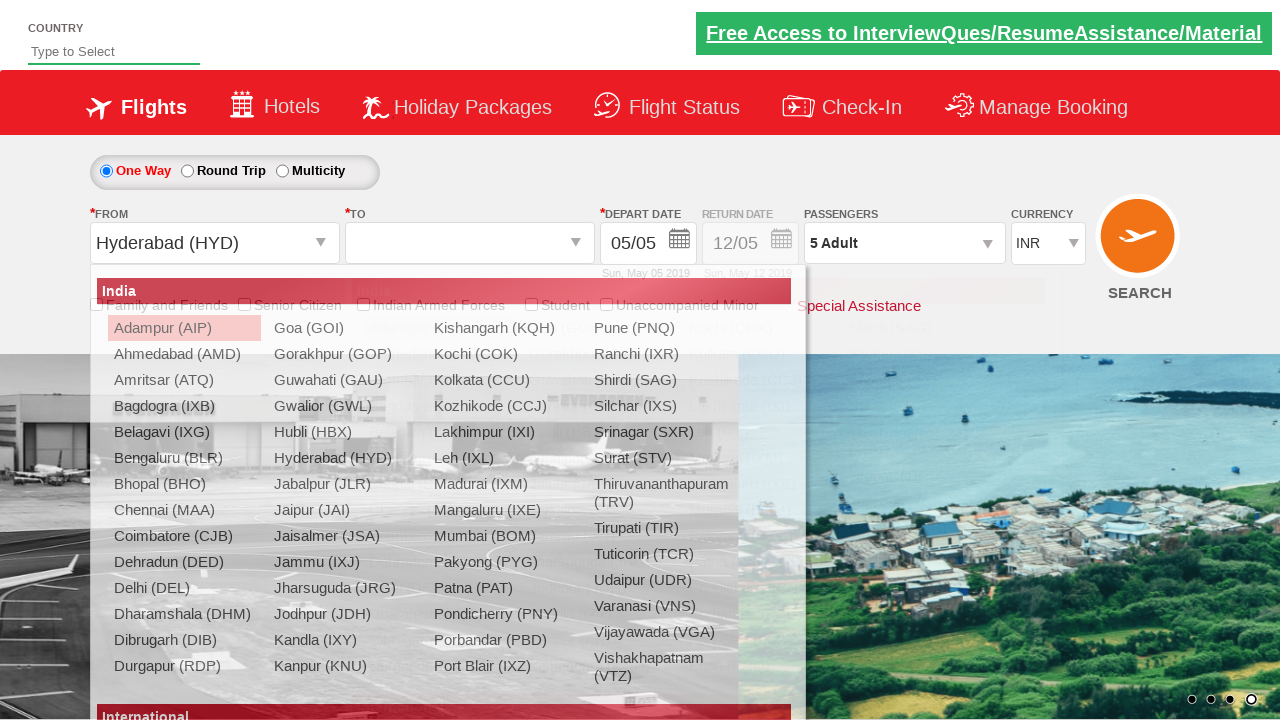

Waited for origin city selection to complete
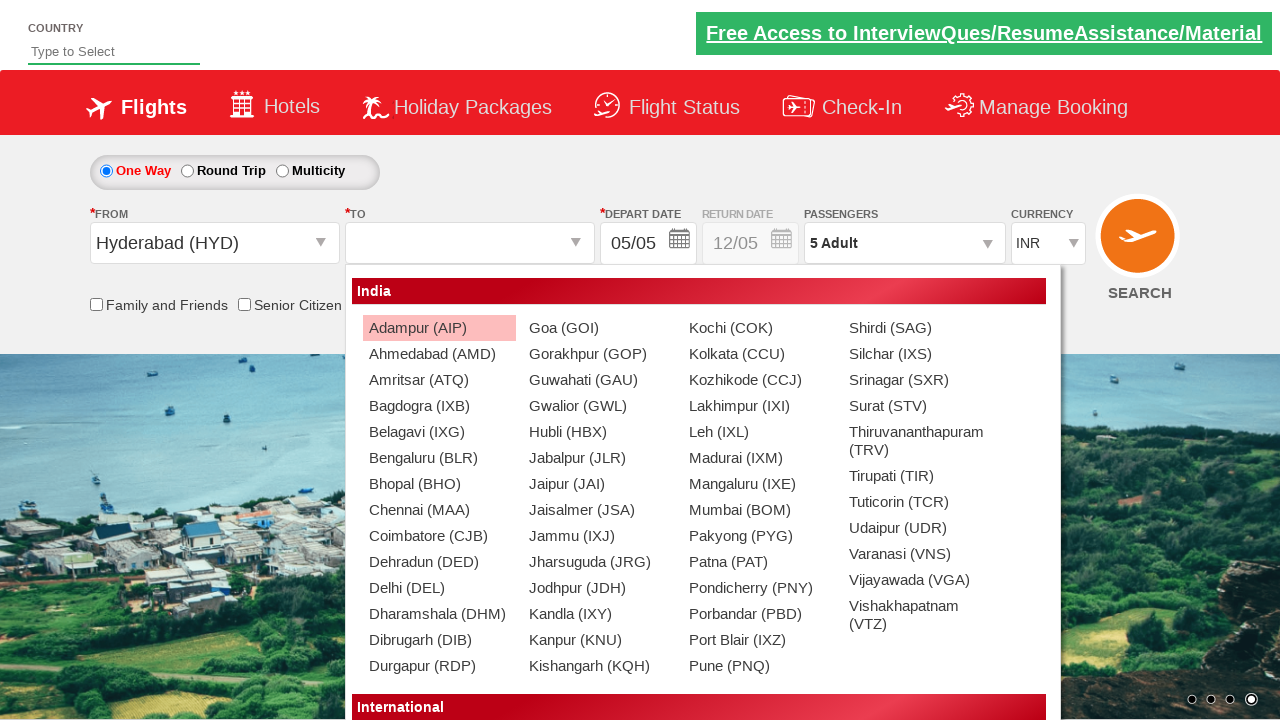

Selected CCU as destination city at (759, 354) on (//a[@value='CCU'])[2]
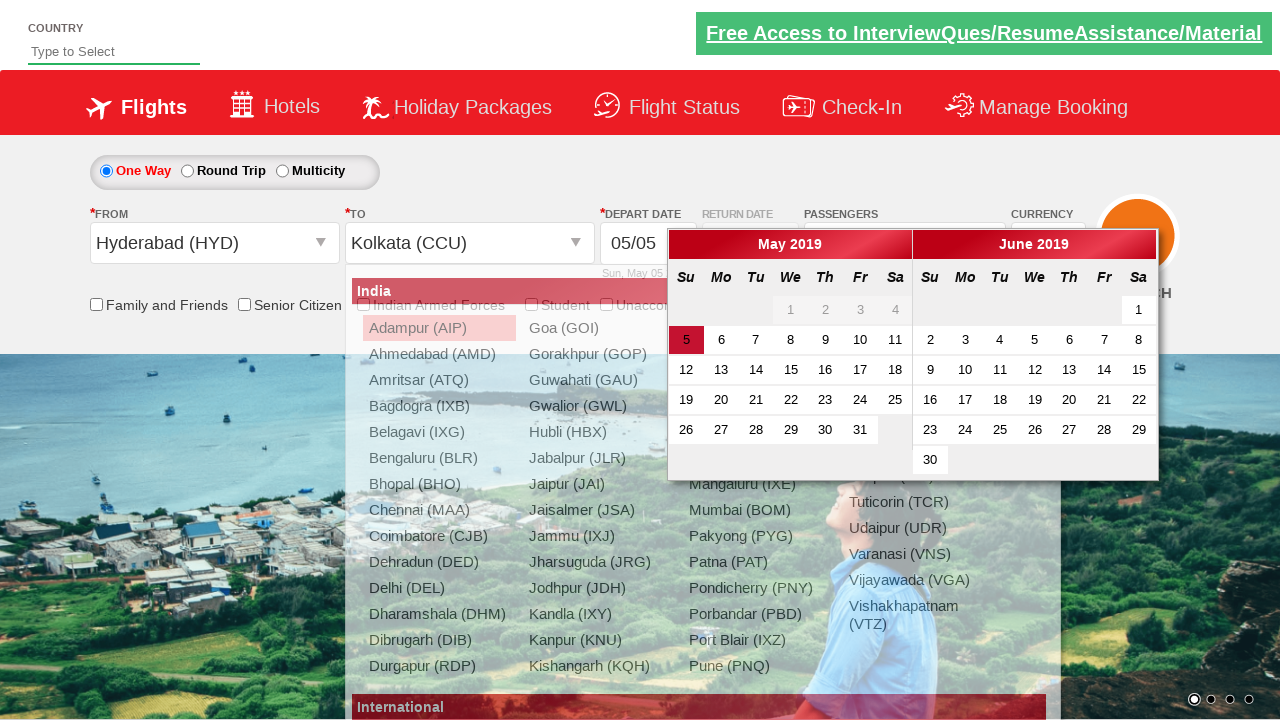

Waited for destination city selection to complete
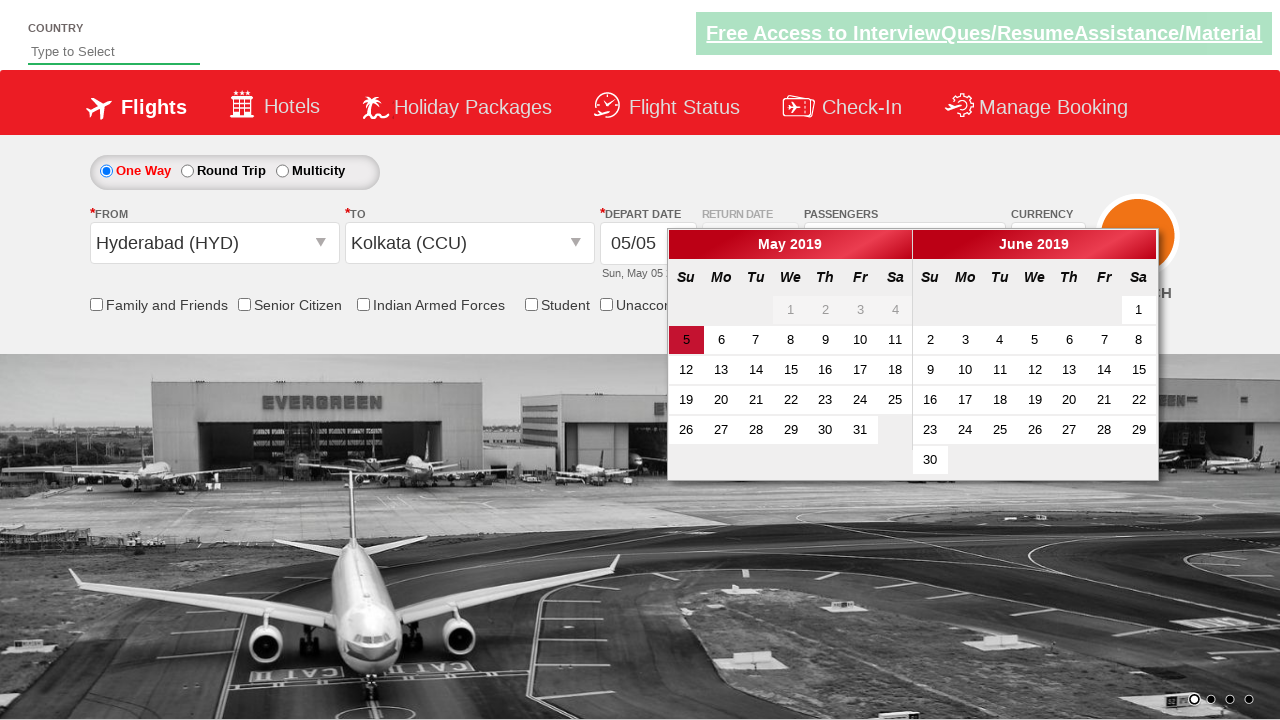

Filled autosuggest field with 'ind' on #autosuggest
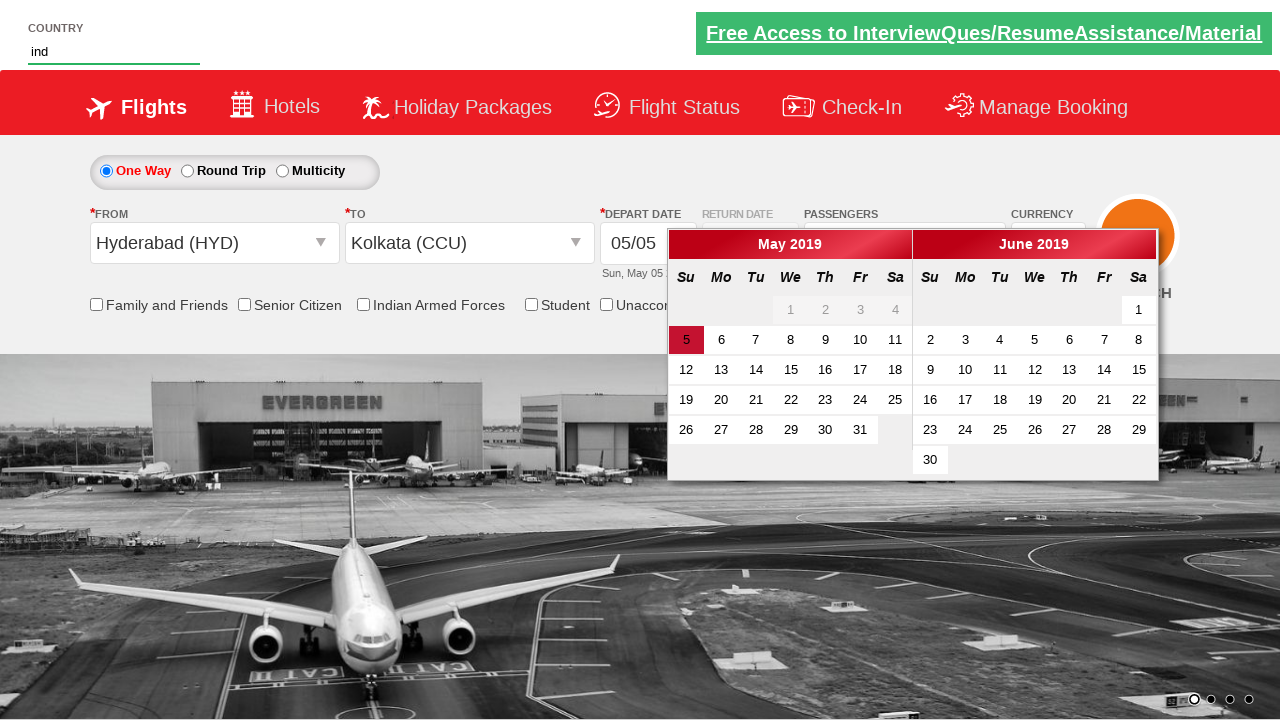

Waited for autosuggest dropdown to appear
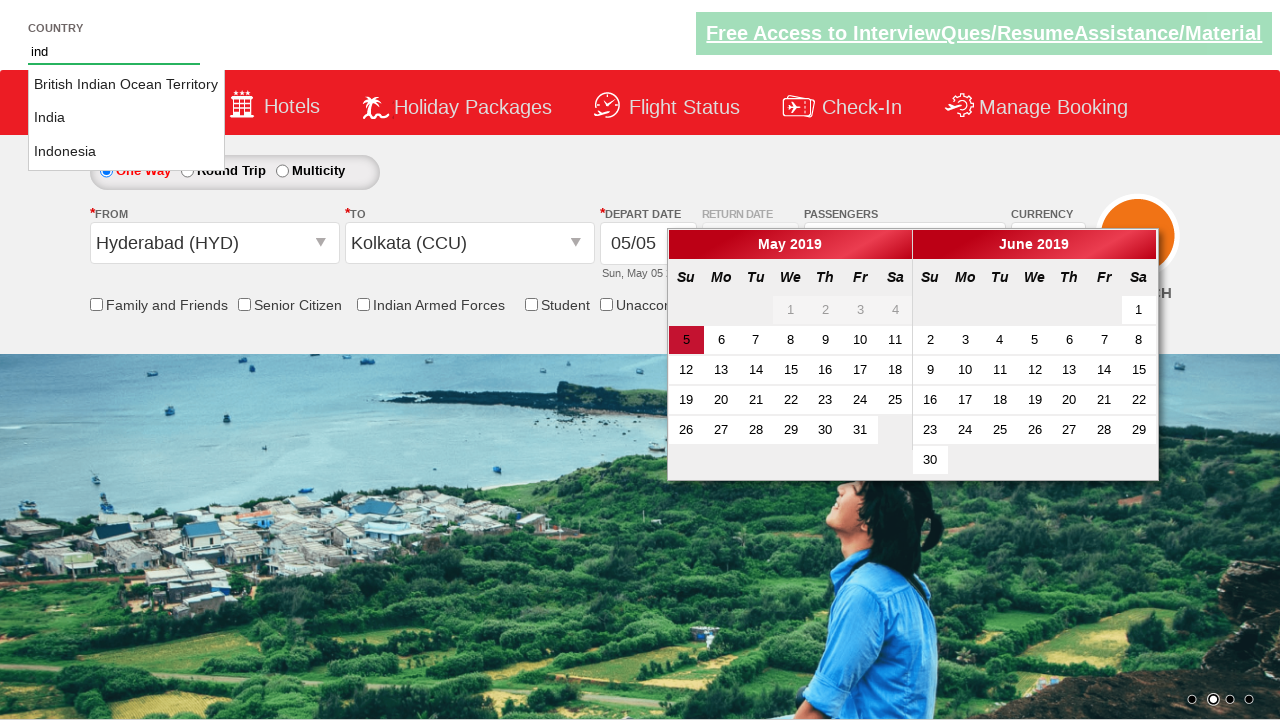

Retrieved all autosuggest options
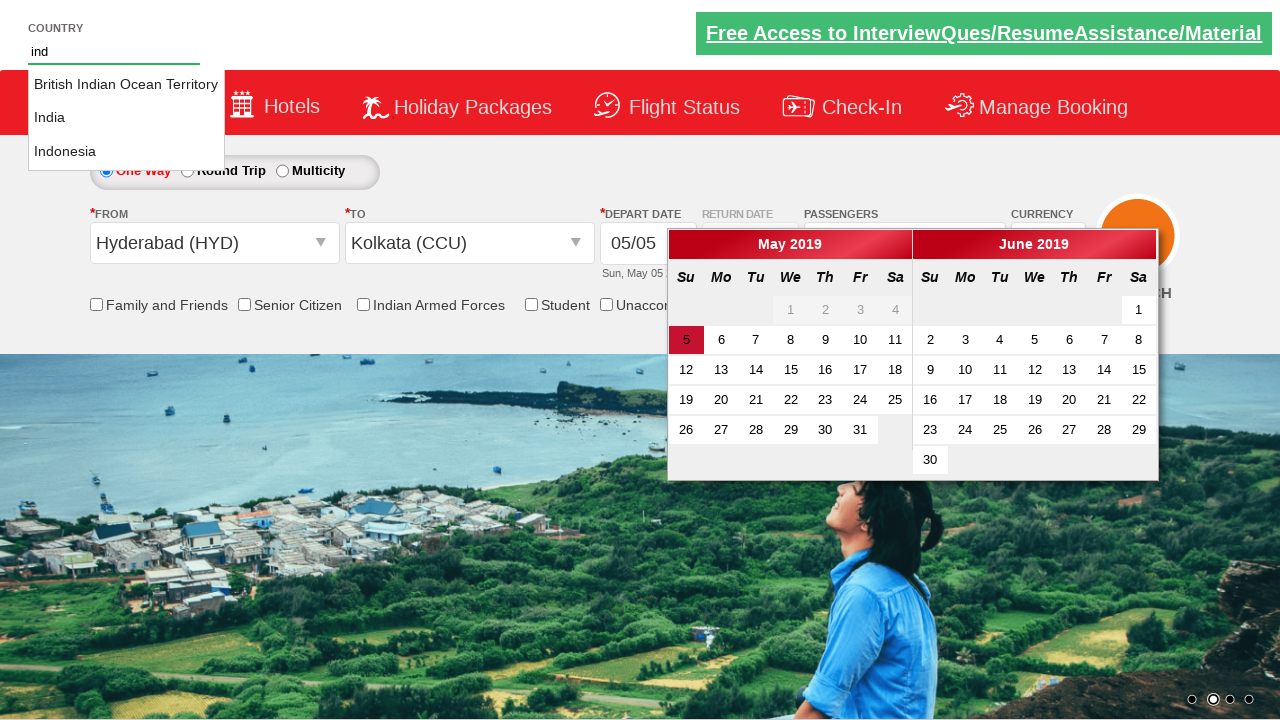

Selected 'India' from autosuggest dropdown at (126, 118) on xpath=//li[@class='ui-menu-item']/a >> nth=1
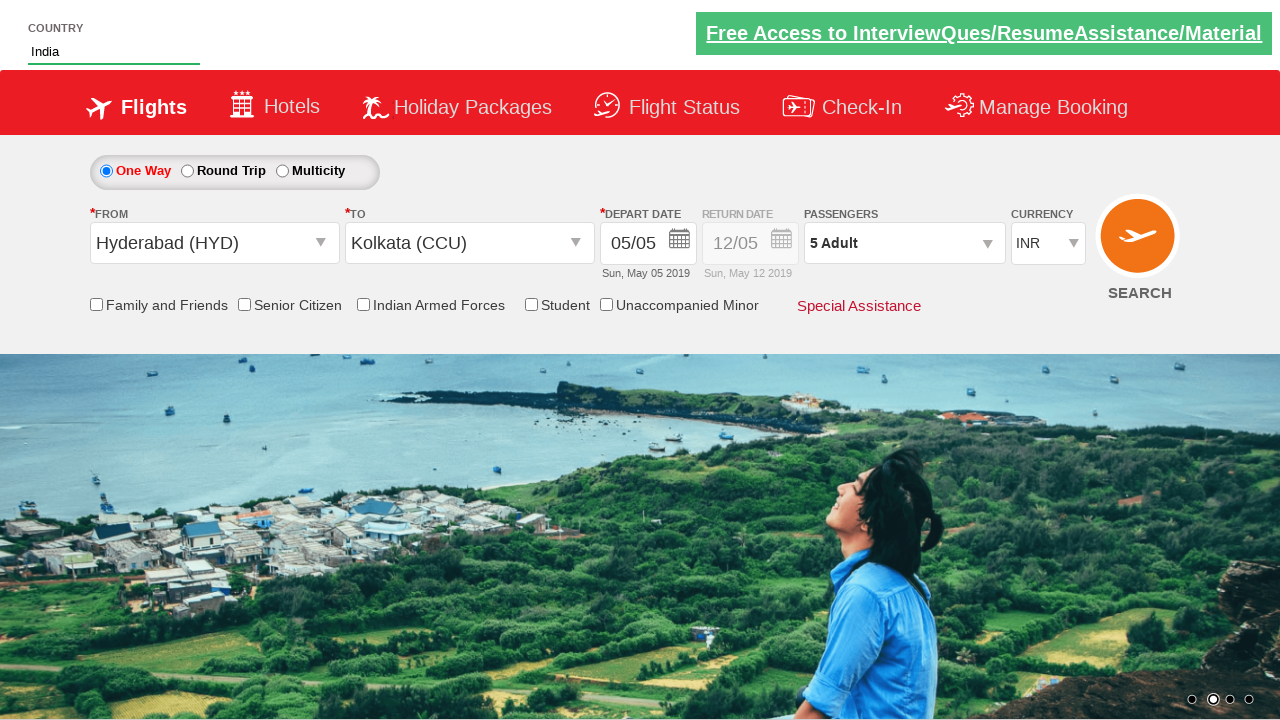

Clicked on friends and family checkbox at (96, 304) on input[id*='chk_friendsandfamily']
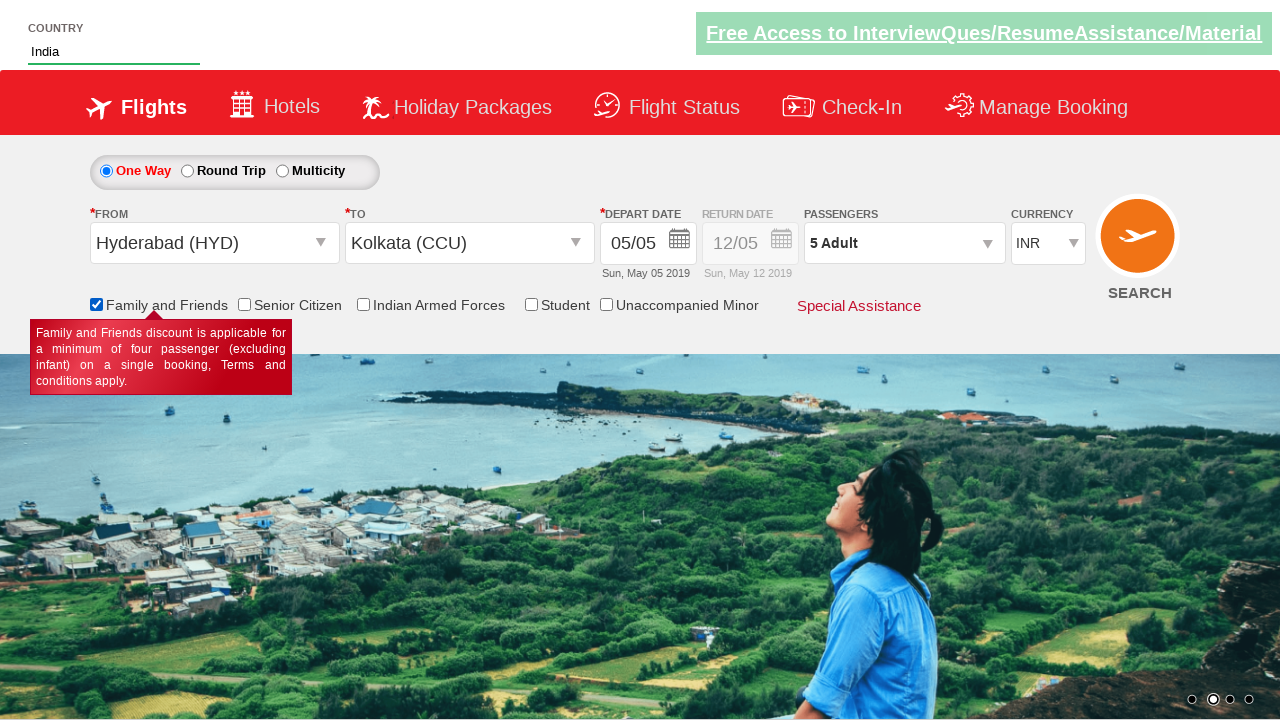

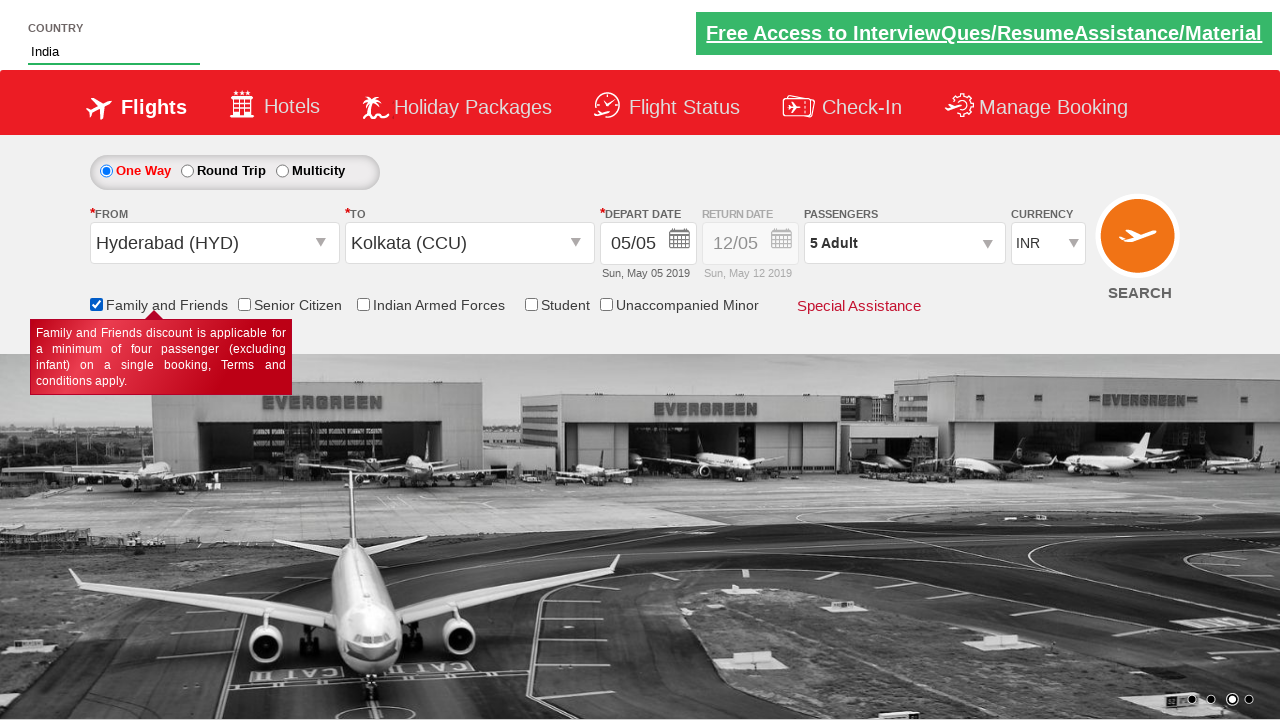